Tests client-side delay where data is calculated after button click

Starting URL: http://www.uitestingplayground.com/

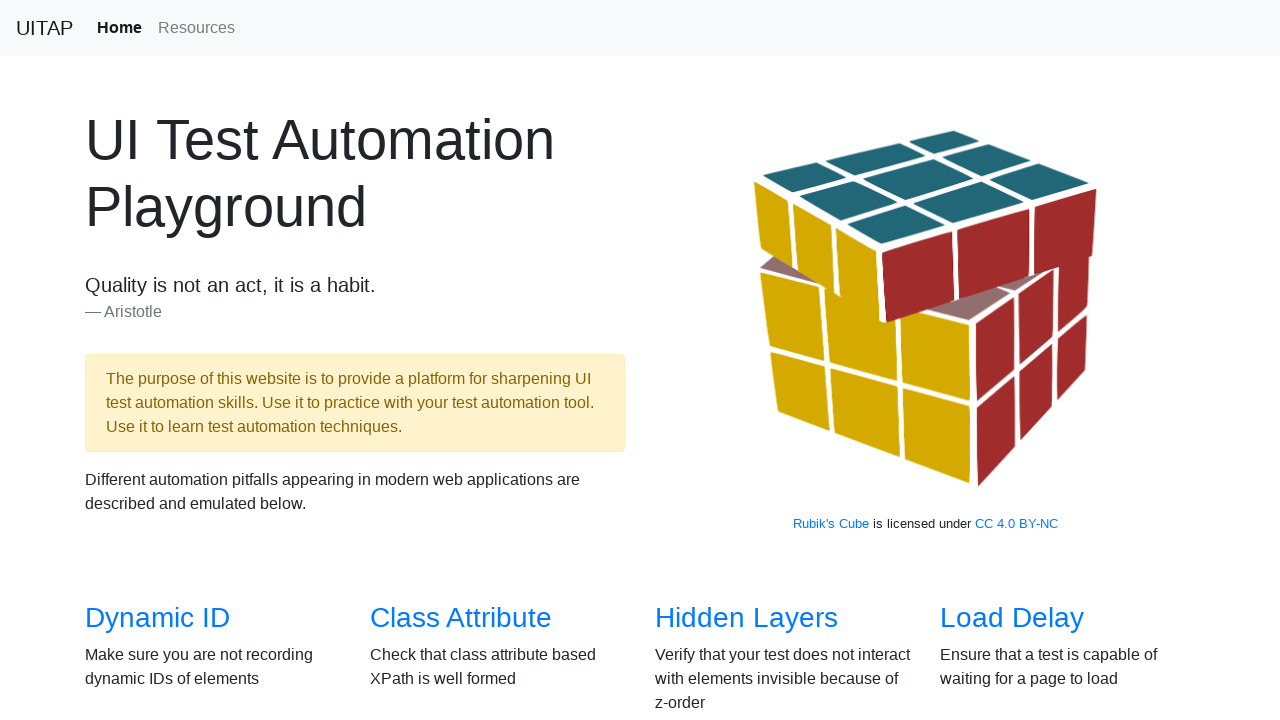

Clicked on Client Side Delay link at (478, 360) on internal:role=link[name="Client Side Delay"i]
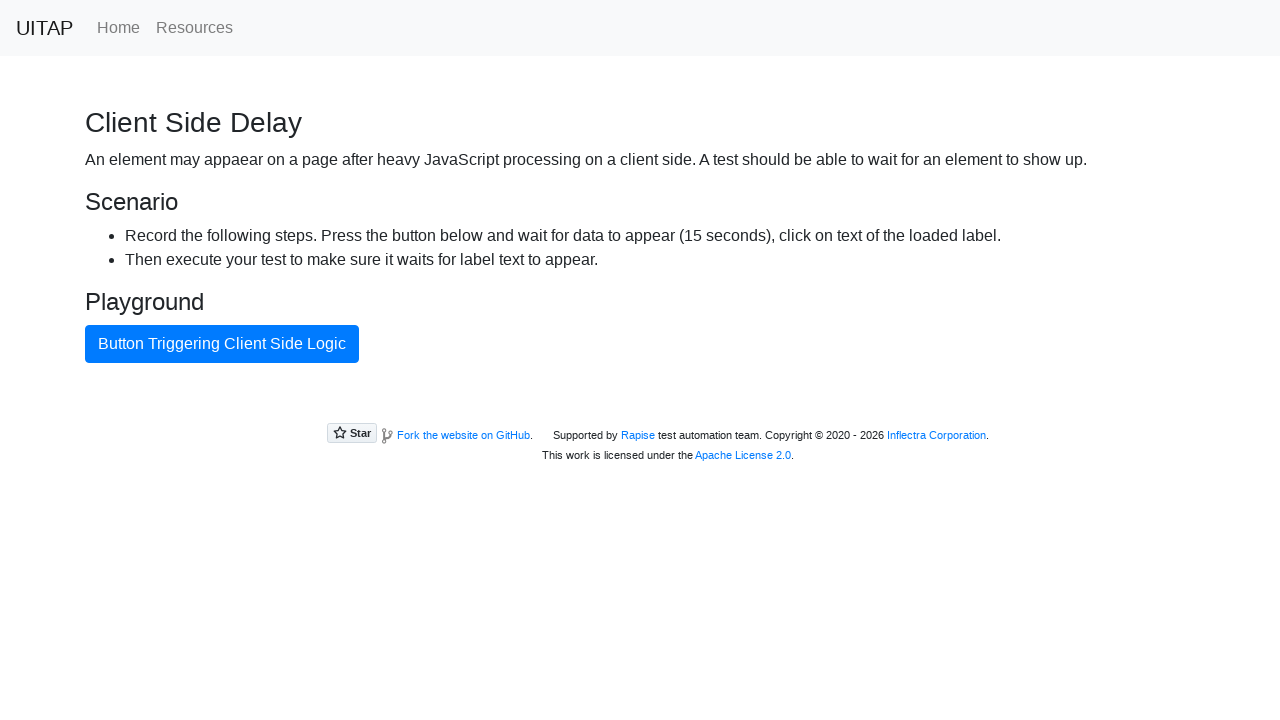

Clicked button triggering client side calculation at (222, 344) on internal:role=button[name="Button Triggering Client Side"i]
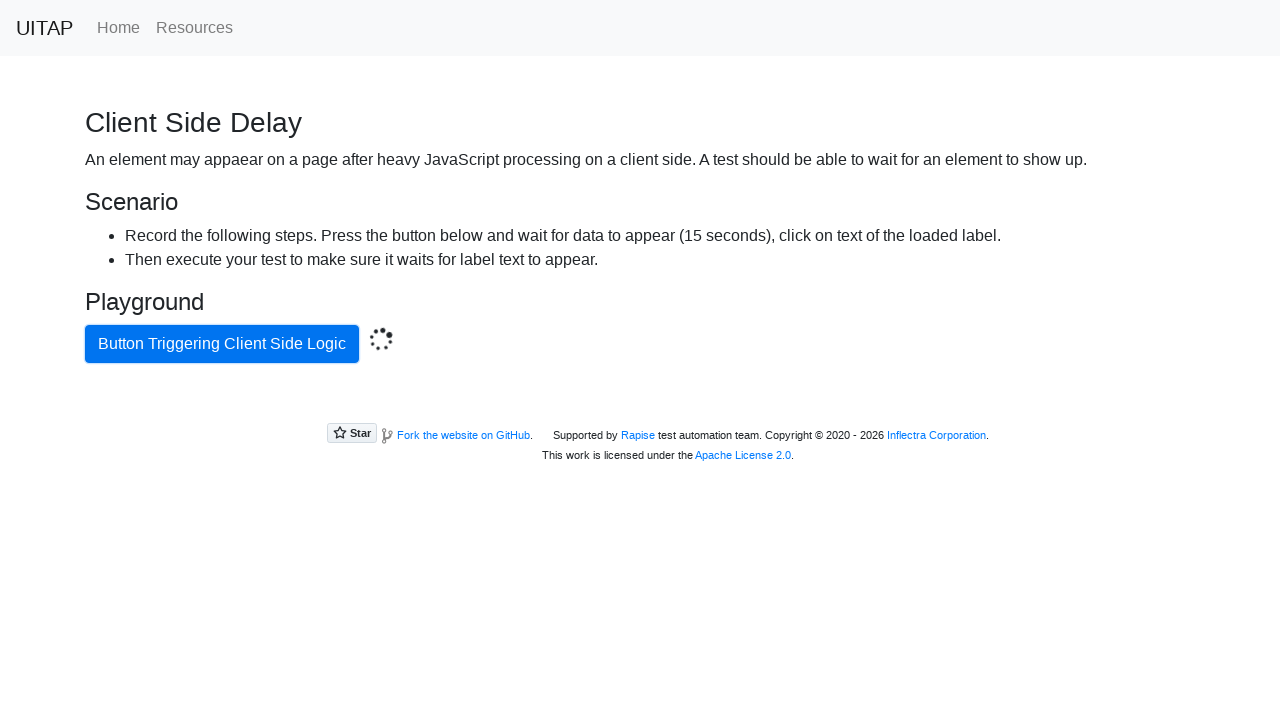

Content appeared after client-side delay
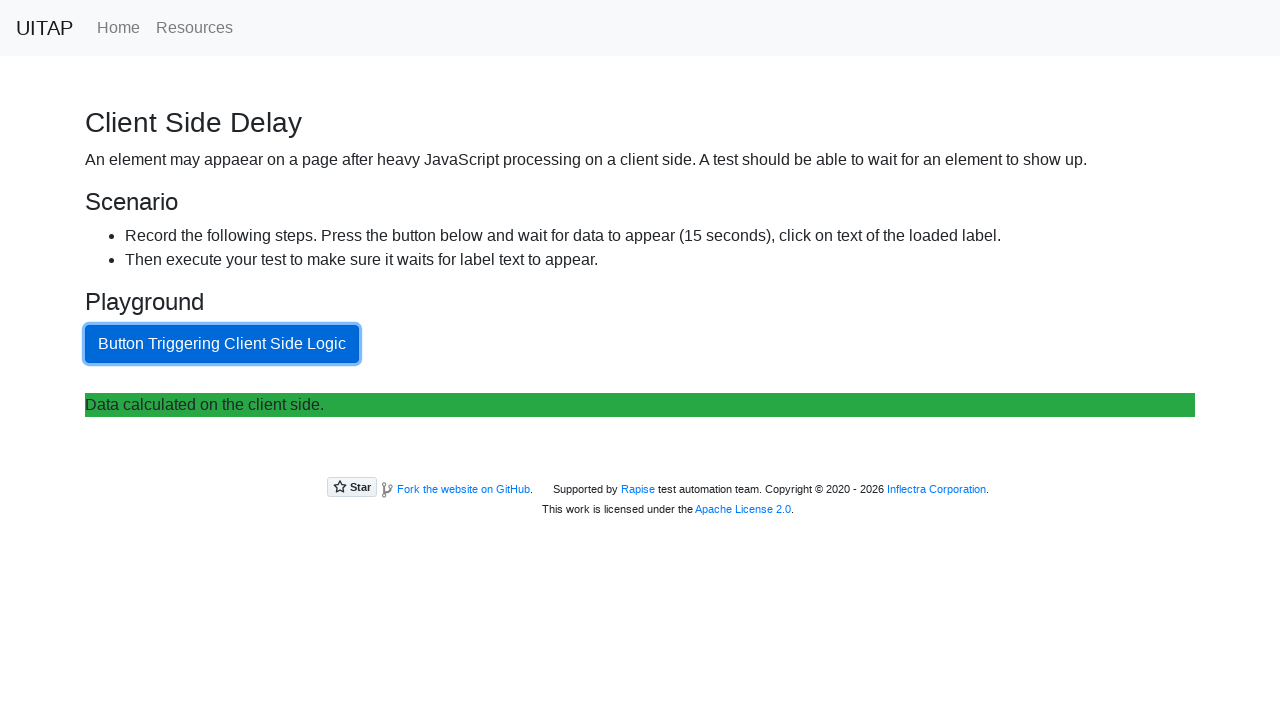

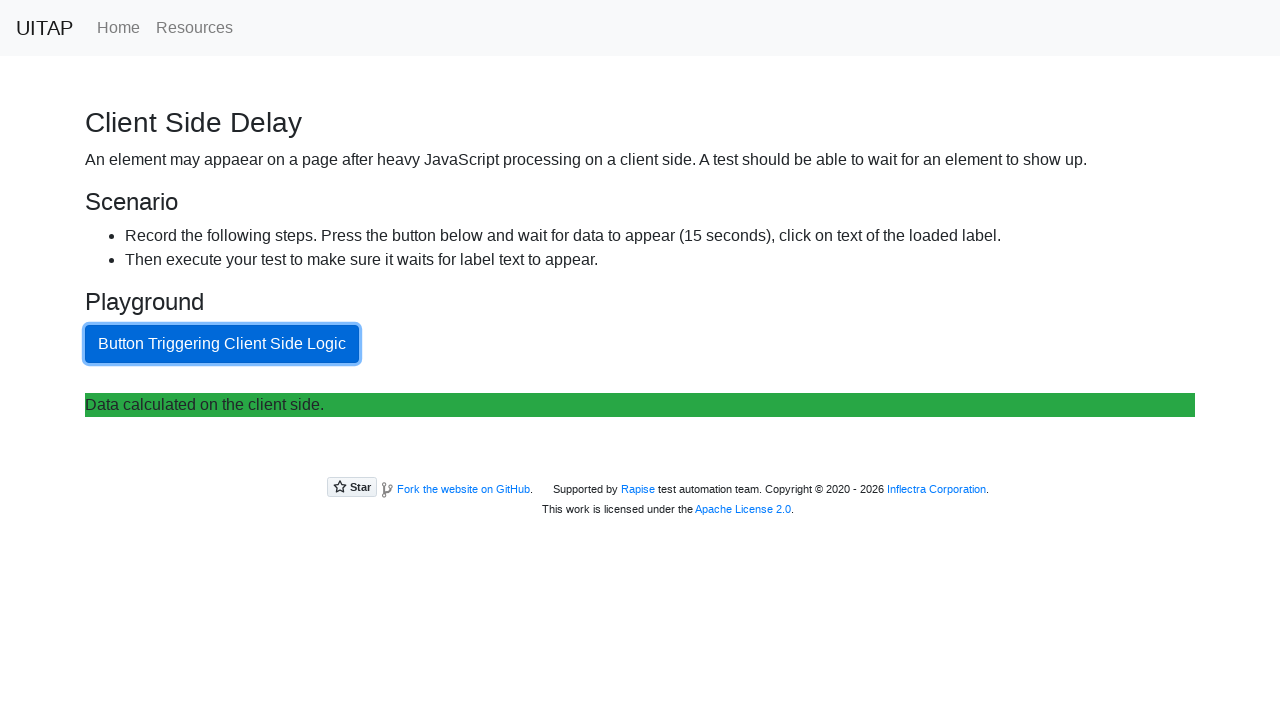